Tests for broken images on a webpage by navigating to the broken images page and verifying that images are present and loaded

Starting URL: https://the-internet.herokuapp.com/

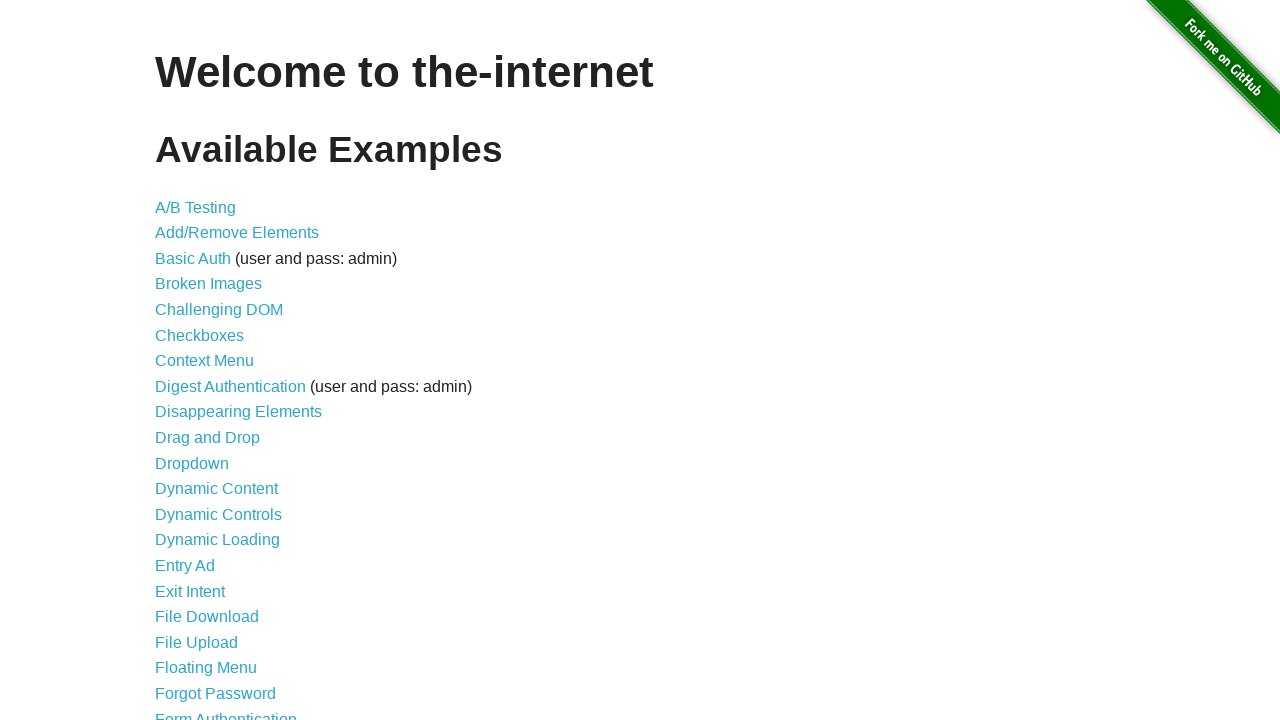

Clicked on the broken images link at (208, 284) on a[href='/broken_images']
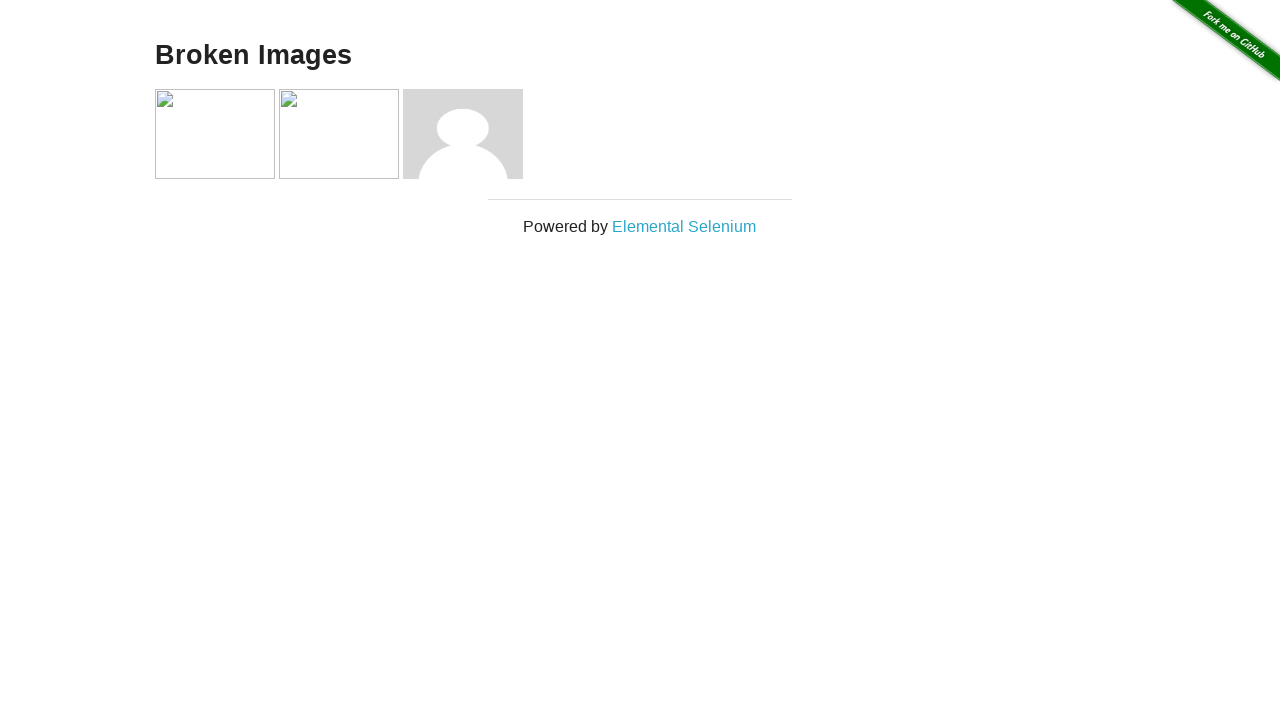

Page loaded with h3 heading visible
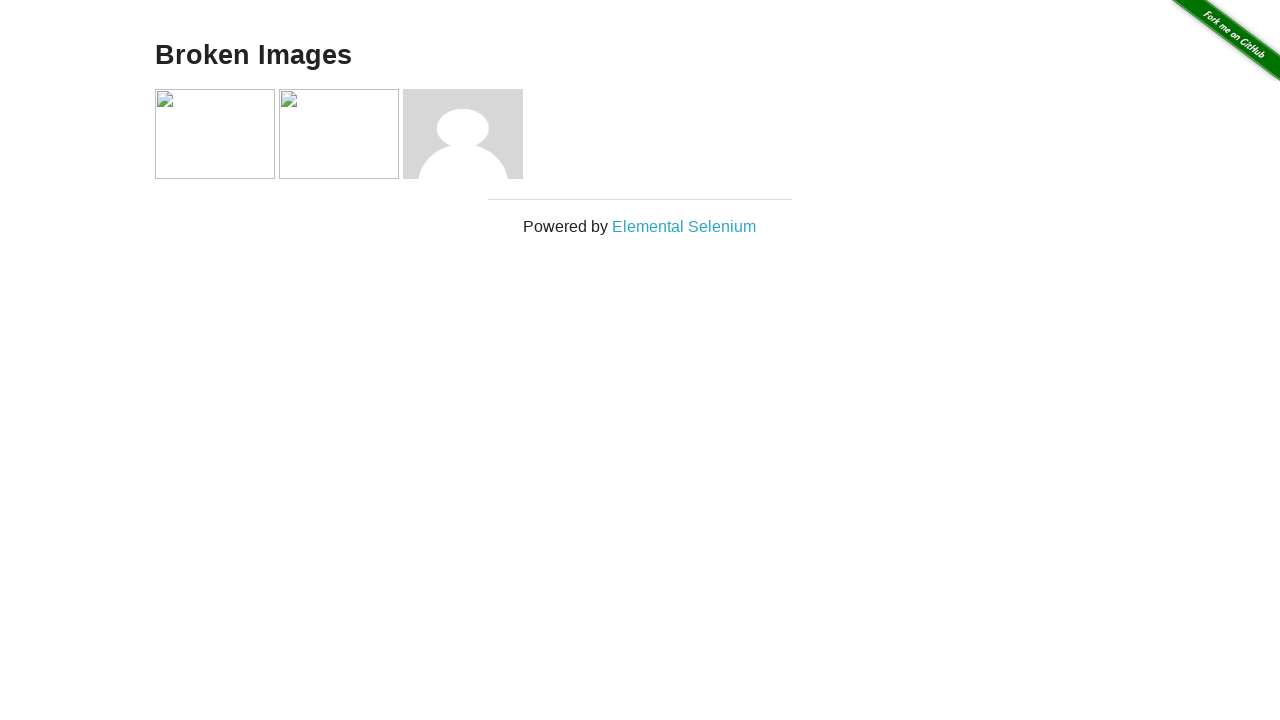

Images are present on the broken images page
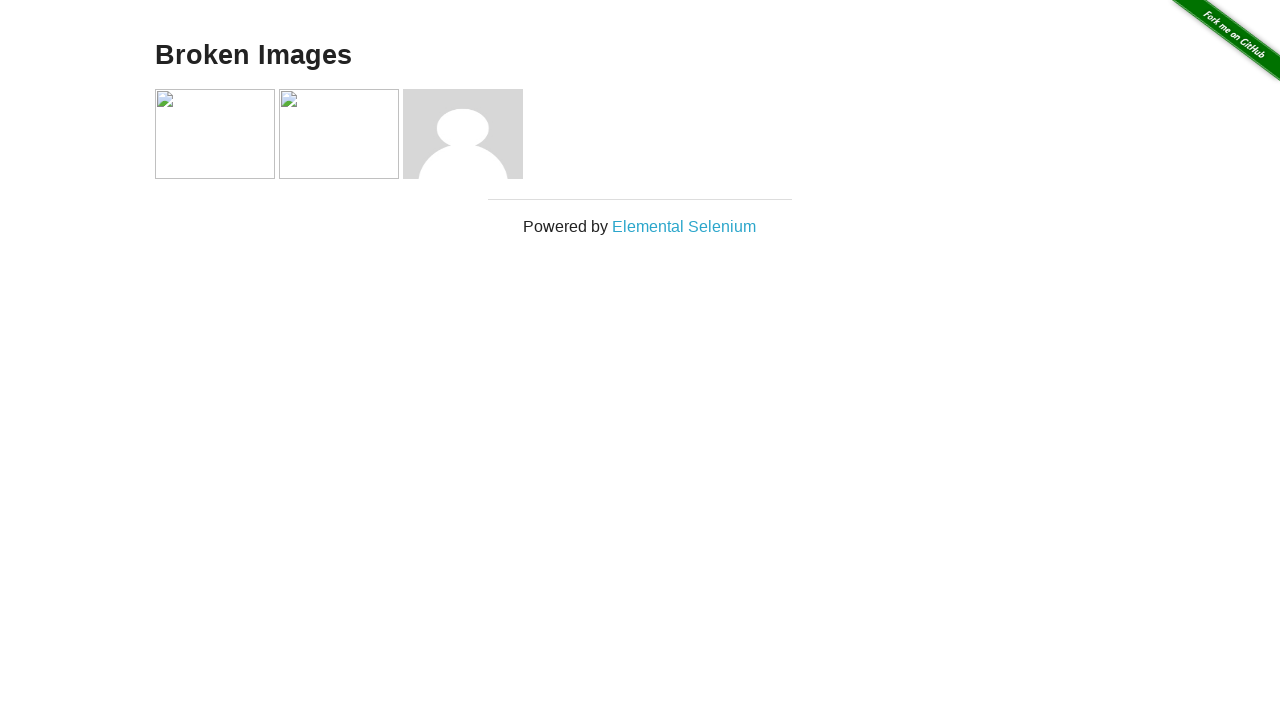

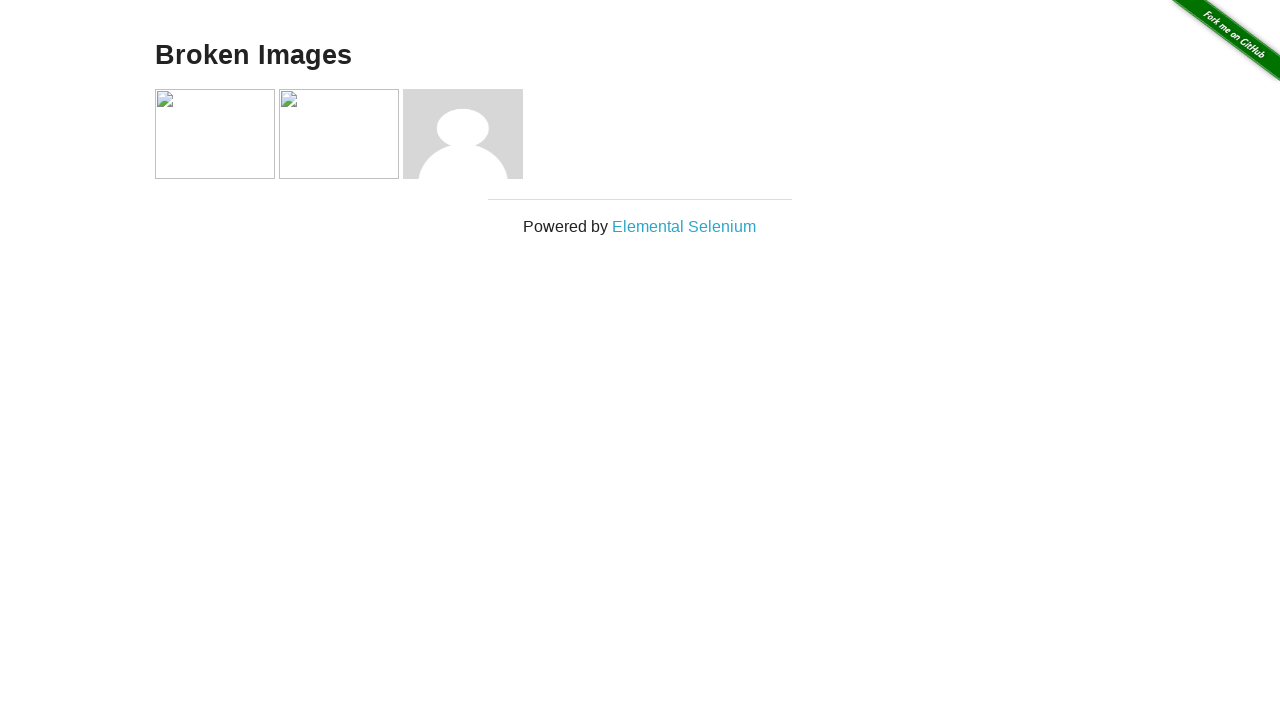